Executes JavaScript code to retrieve page information including title, element classes, and performance timing

Starting URL: https://testerhome.com/

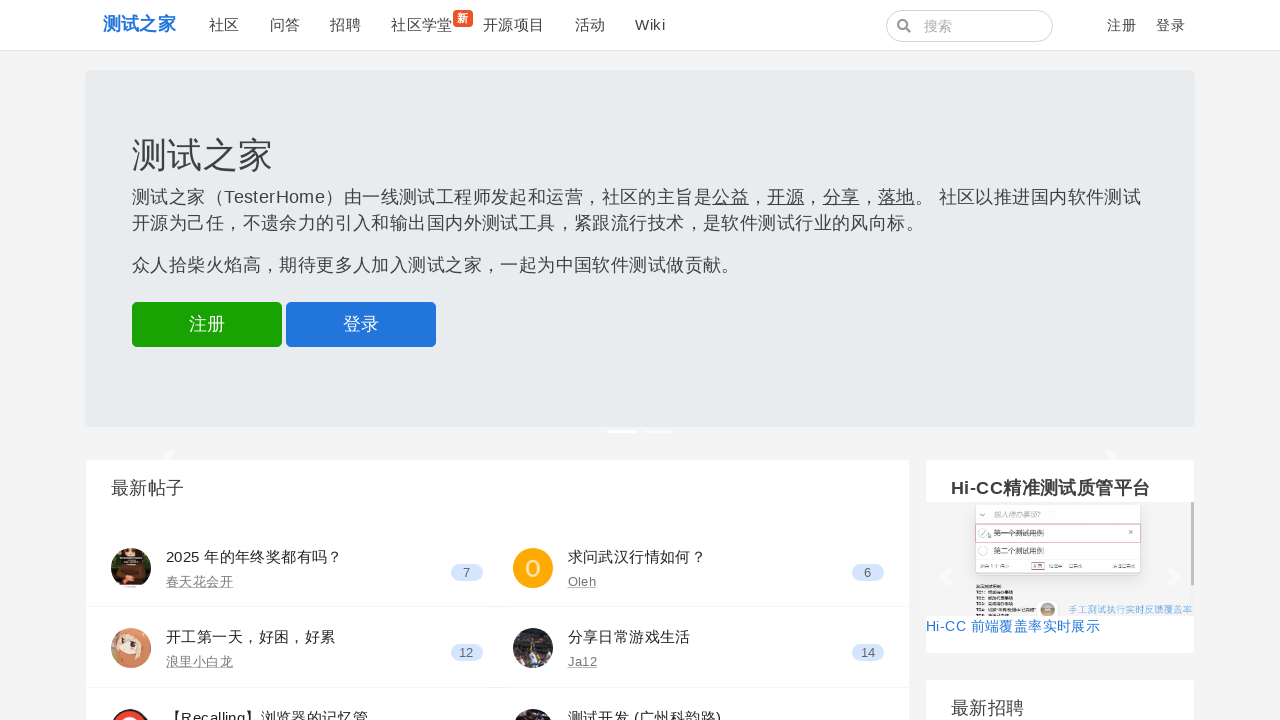

Executed JavaScript to retrieve page title
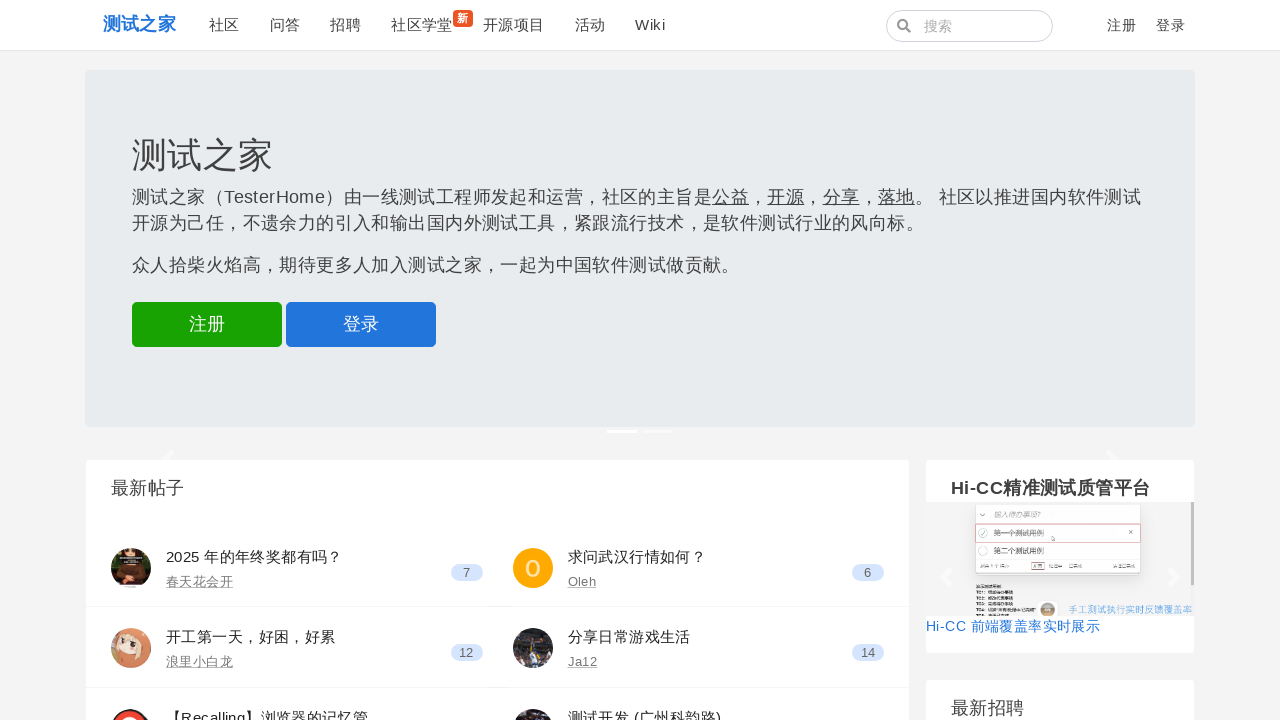

Executed JavaScript to retrieve active element's class name
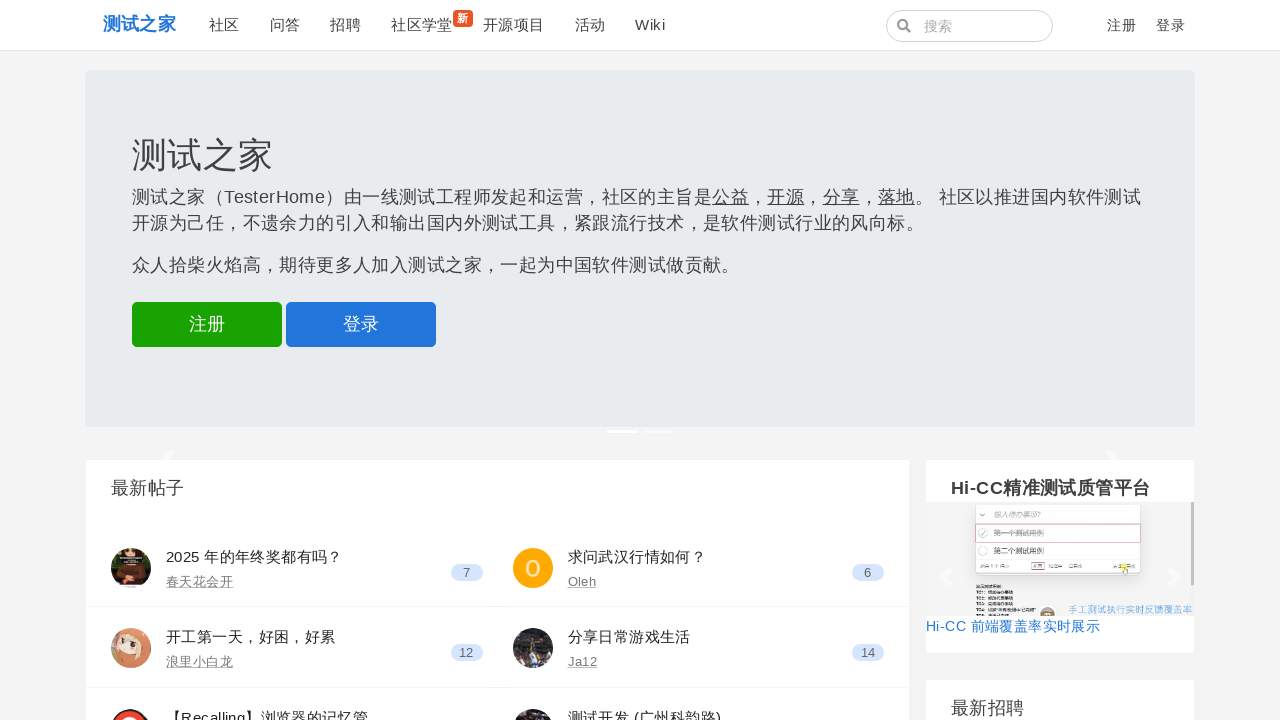

Executed JavaScript to retrieve performance timing data
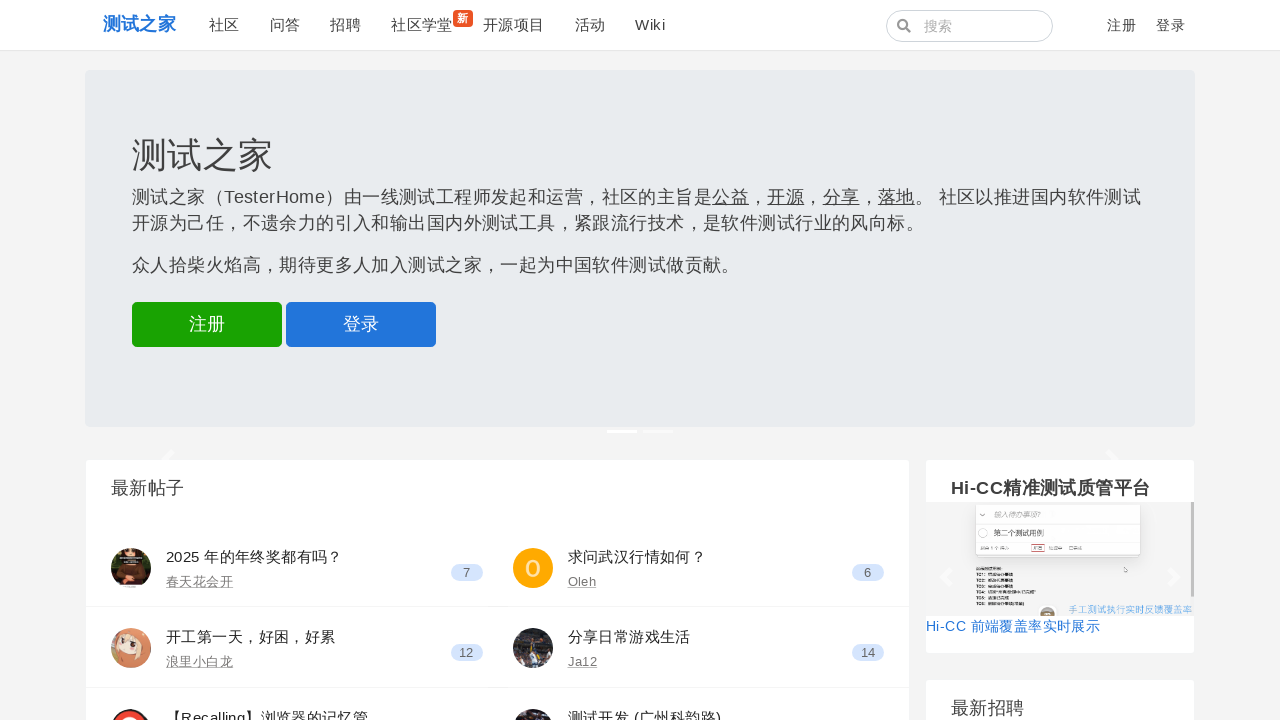

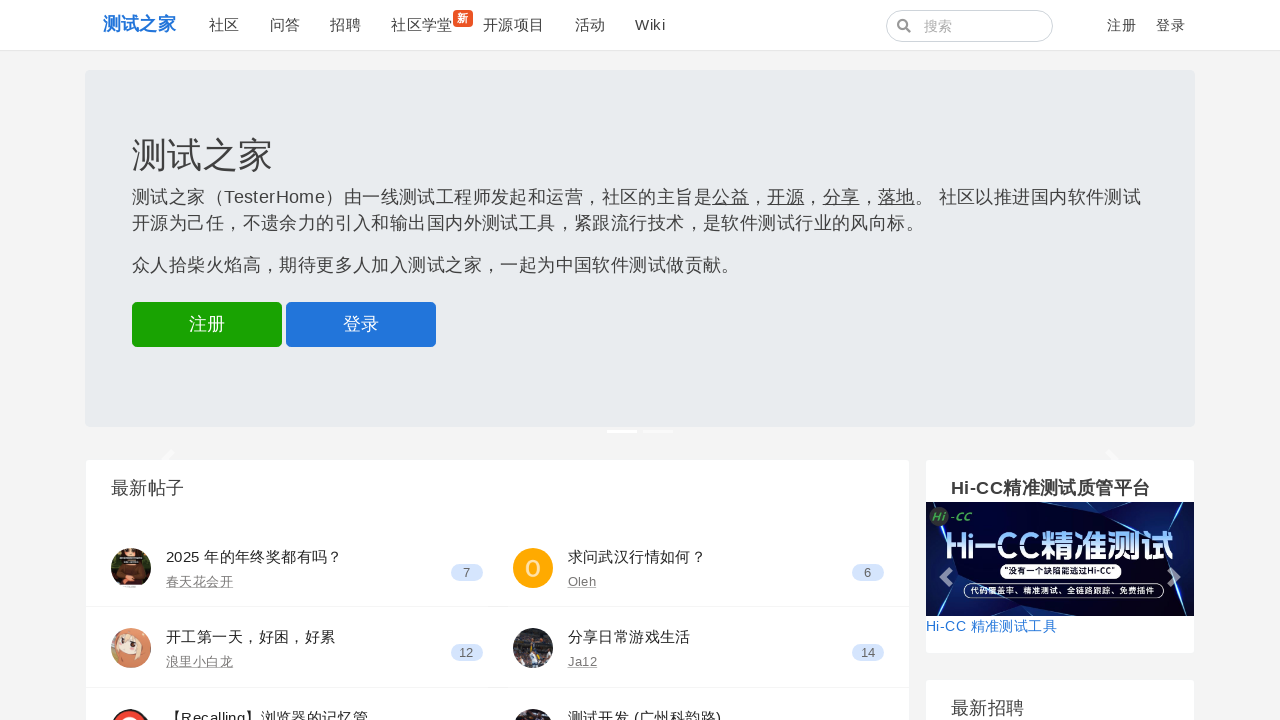